Tests single file upload functionality by uploading a text file and verifying the success message is displayed

Starting URL: https://the-internet.herokuapp.com/upload

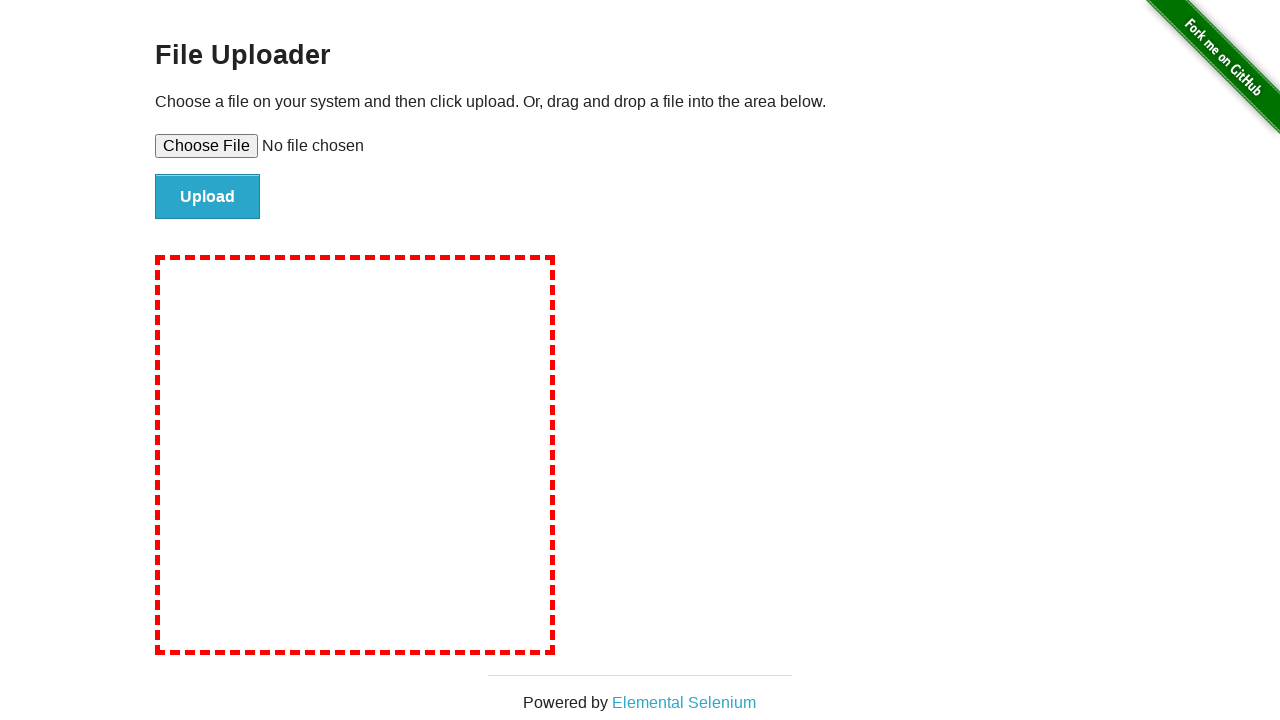

Created temporary test file with sample content
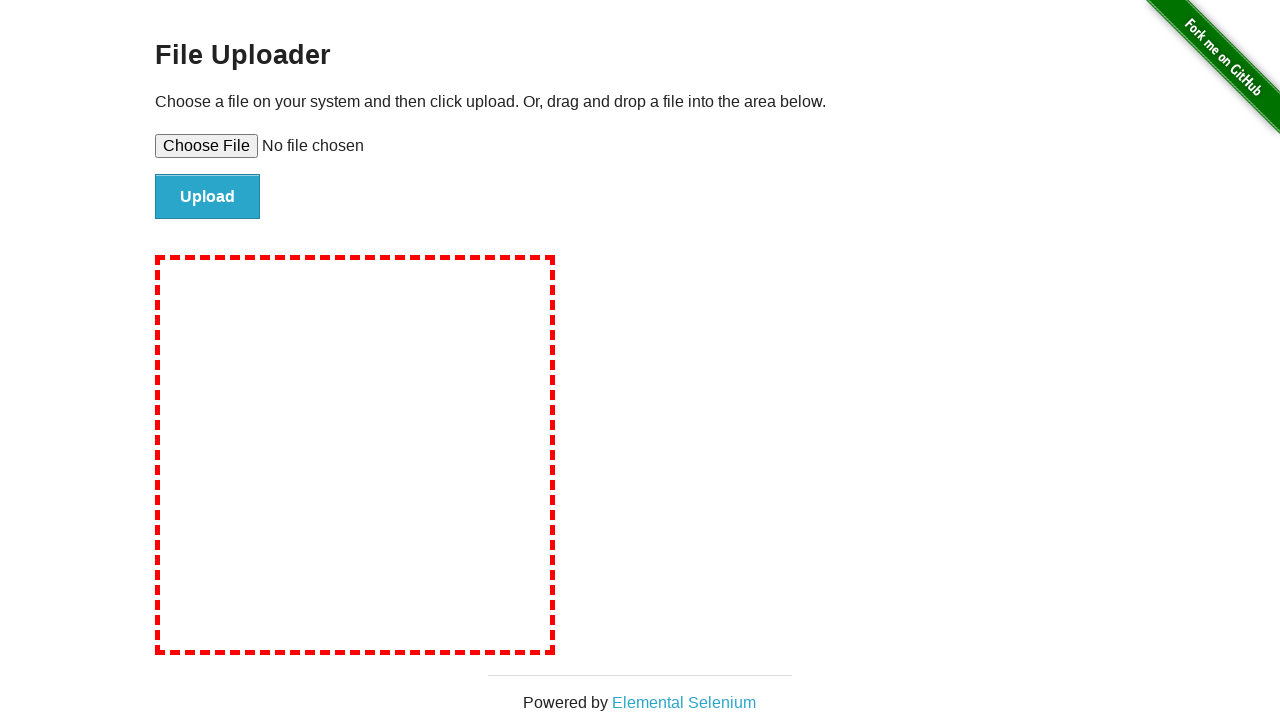

Set input file to upload sample.txt
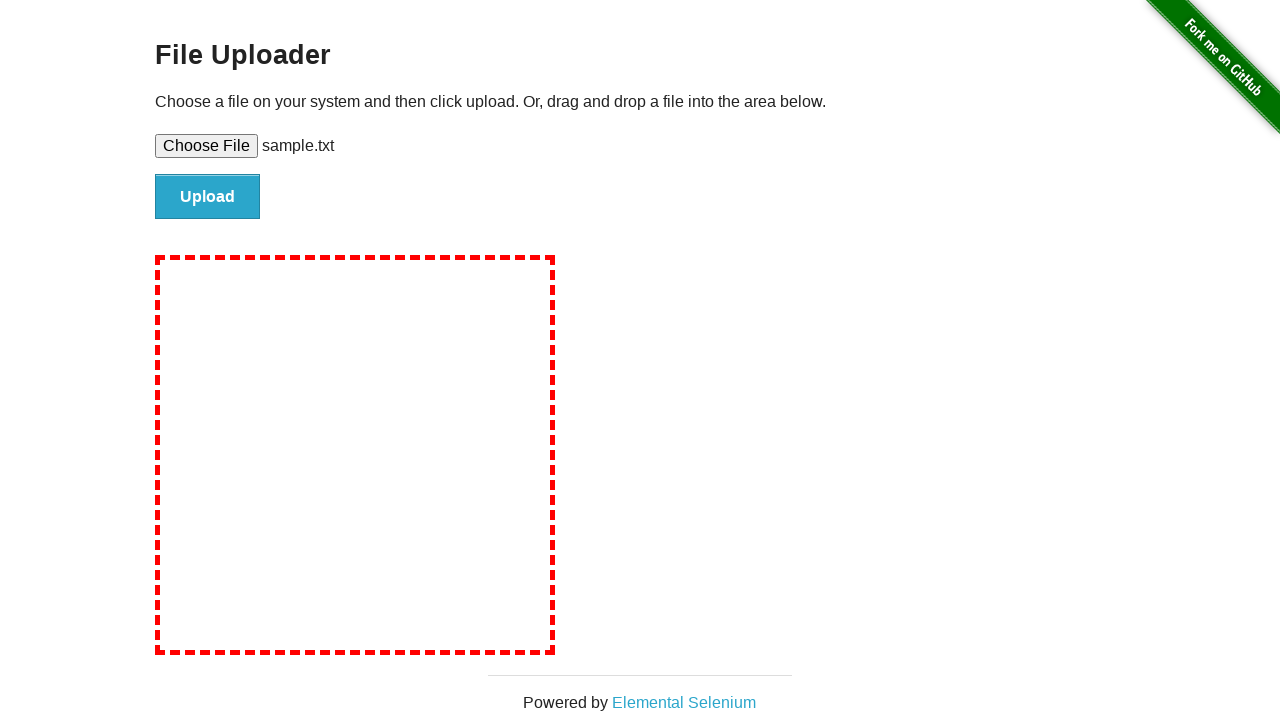

Clicked file submit button at (208, 197) on #file-submit
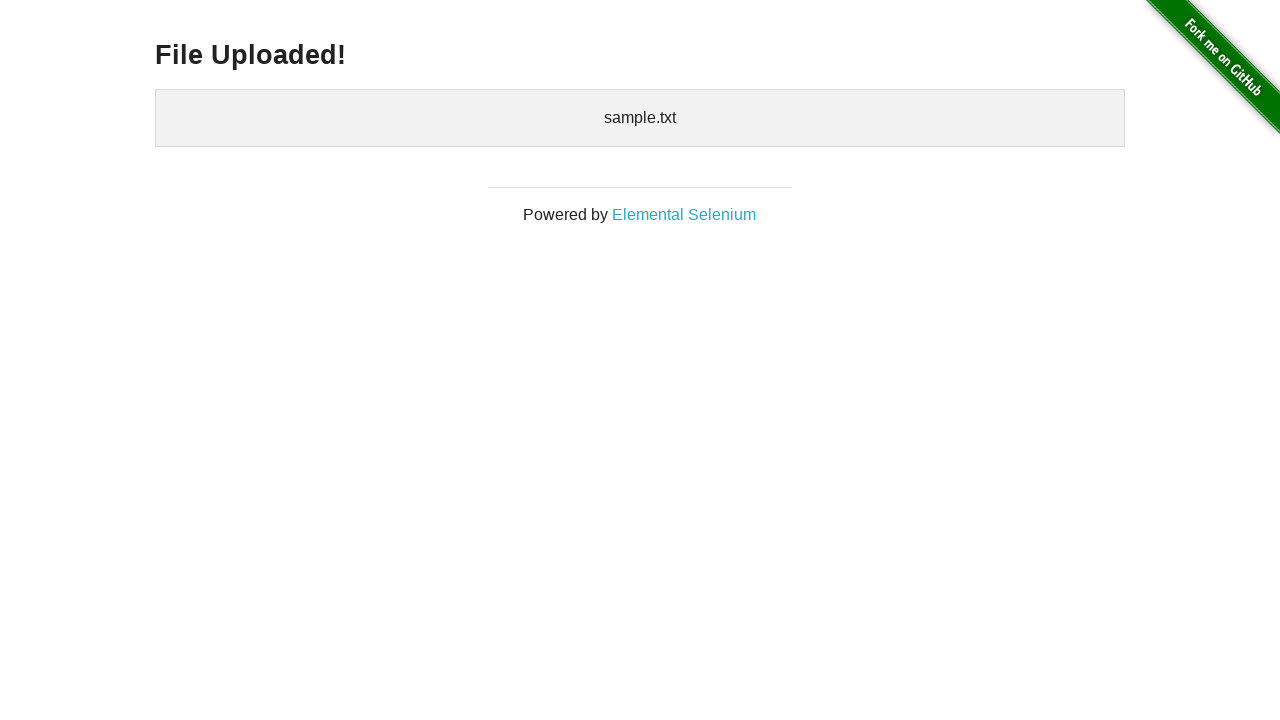

File upload success message displayed
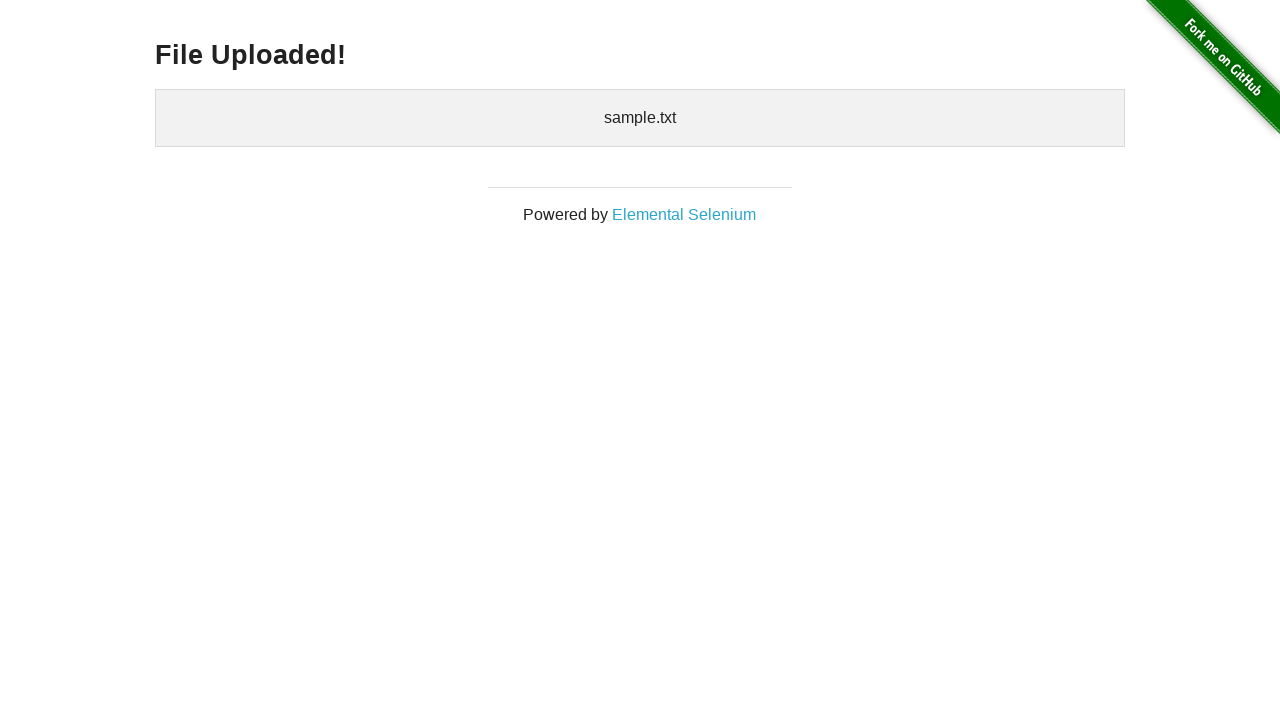

Removed temporary test file
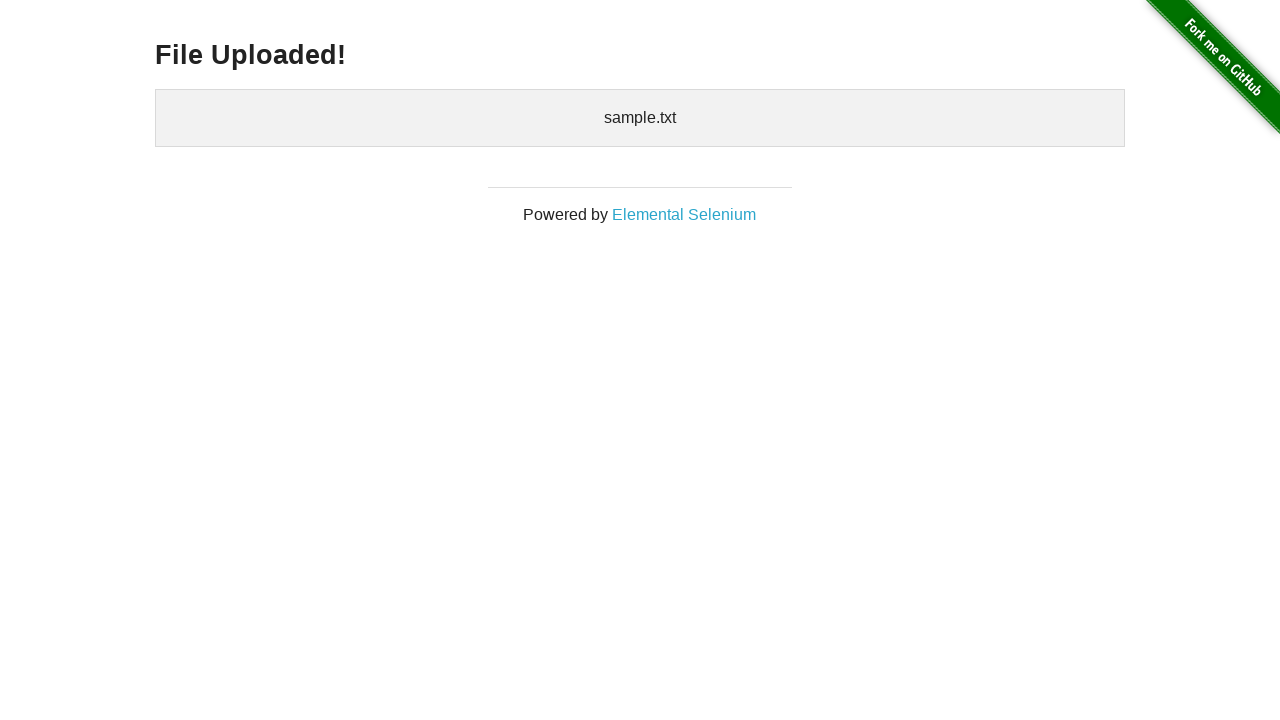

Removed temporary directory
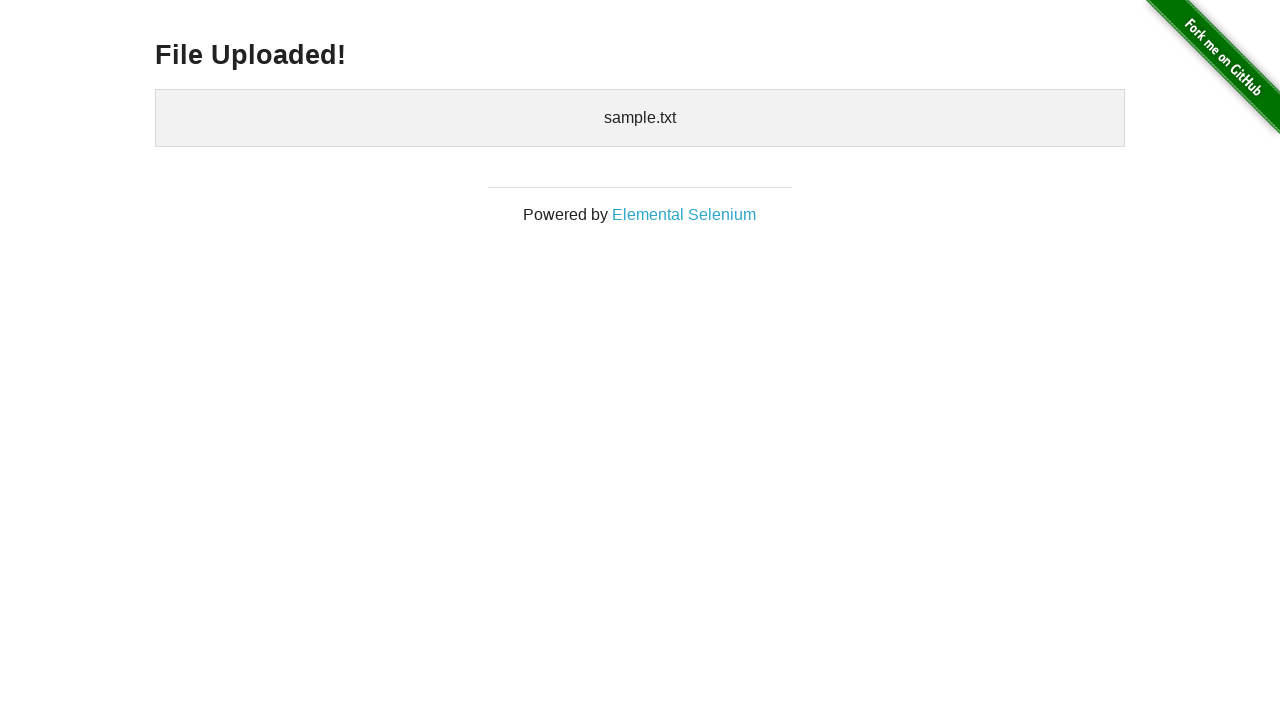

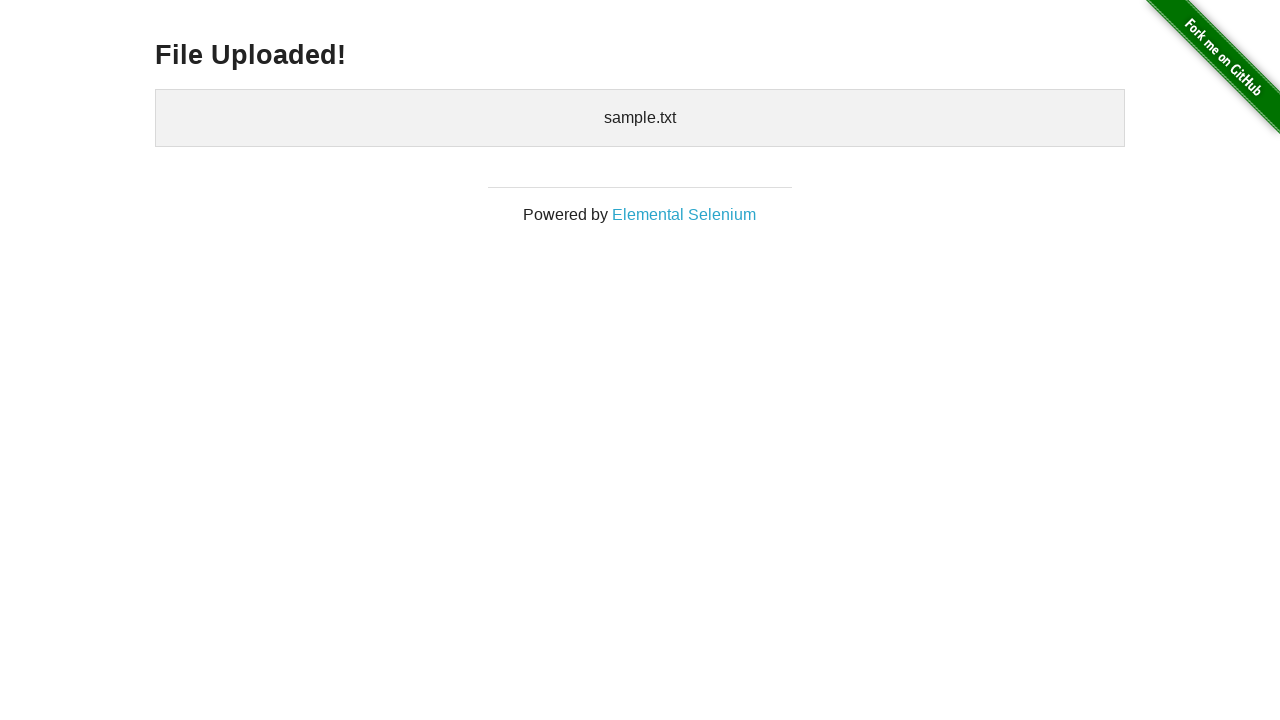